Tests the add/remove elements functionality by clicking the "Add Element" button to create a delete button, verifying it appears, and then clicking the delete button to remove it.

Starting URL: http://the-internet.herokuapp.com/add_remove_elements/

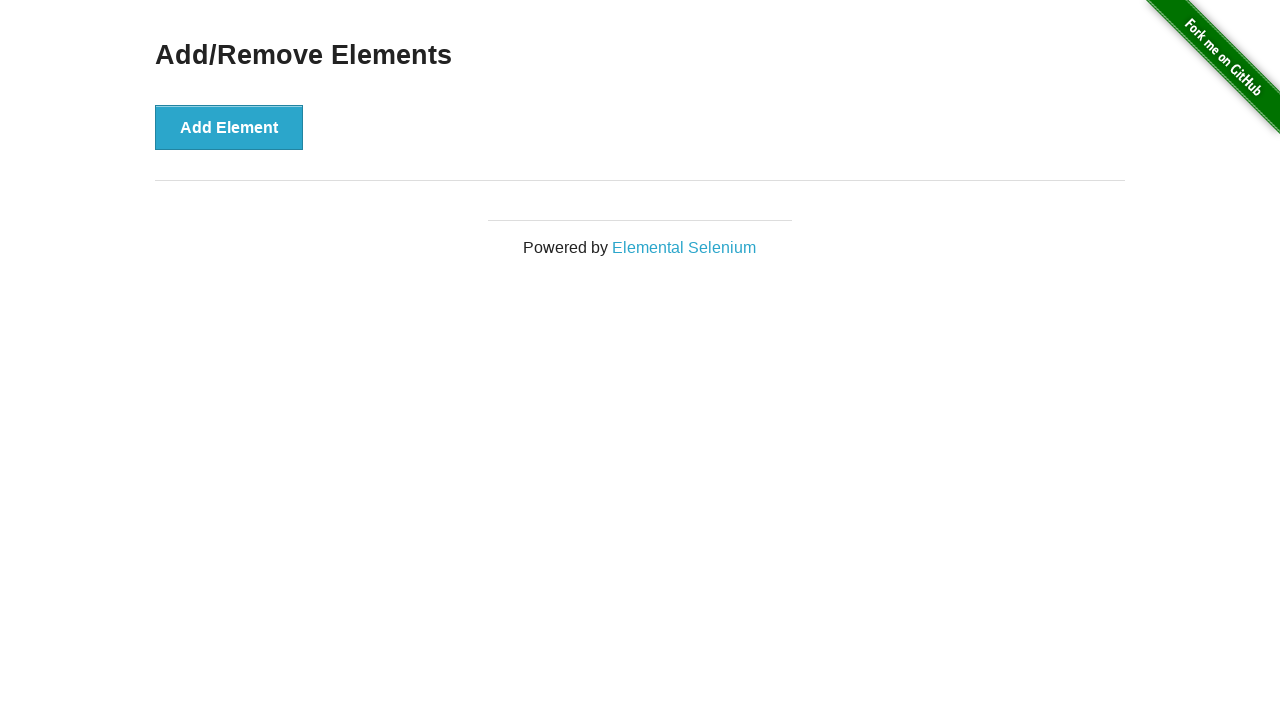

Clicked the 'Add Element' button at (229, 127) on xpath=//button[contains(text(),'Add Element')]
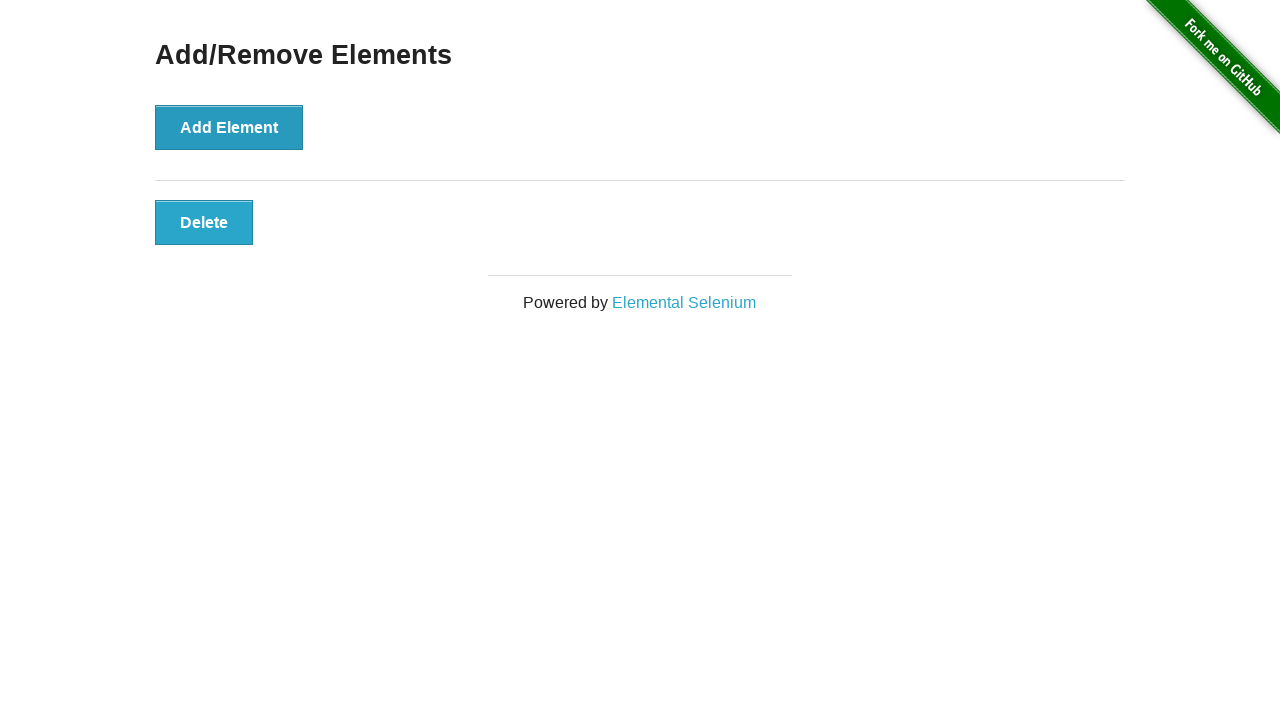

Delete button appeared and is visible
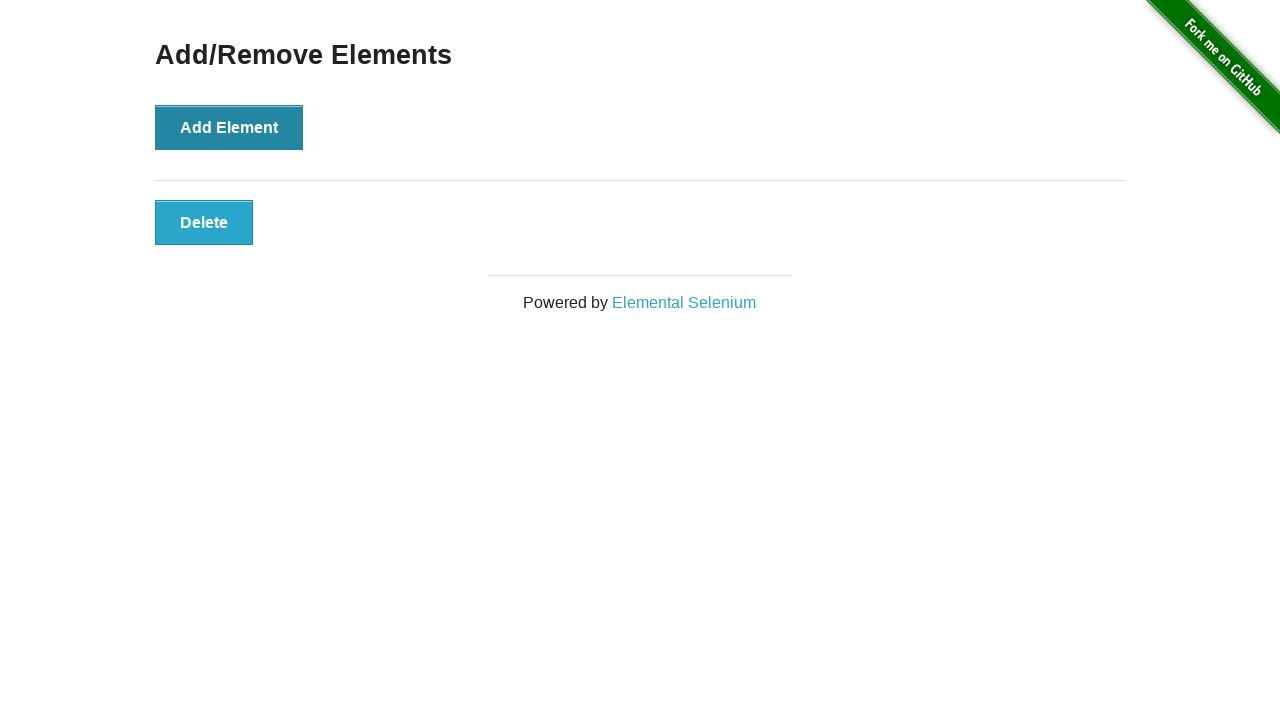

Clicked the Delete button to remove the element at (204, 222) on xpath=//button[contains(text(),'Delete')]
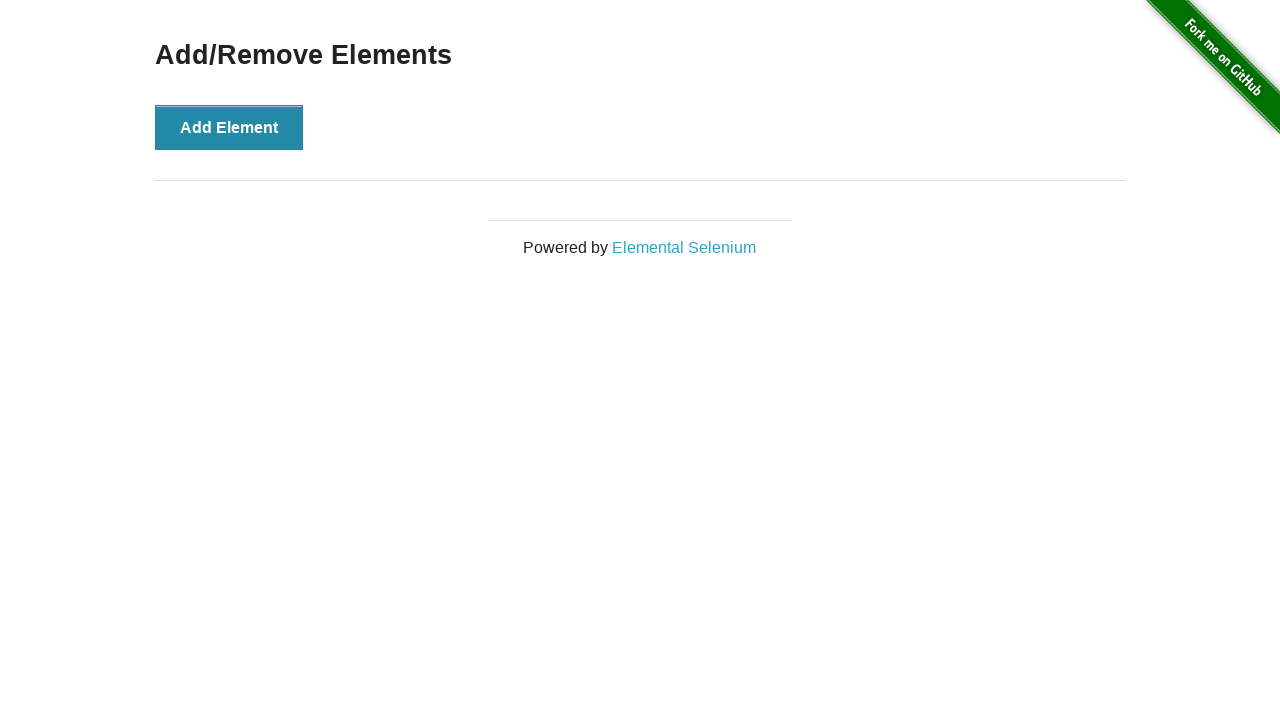

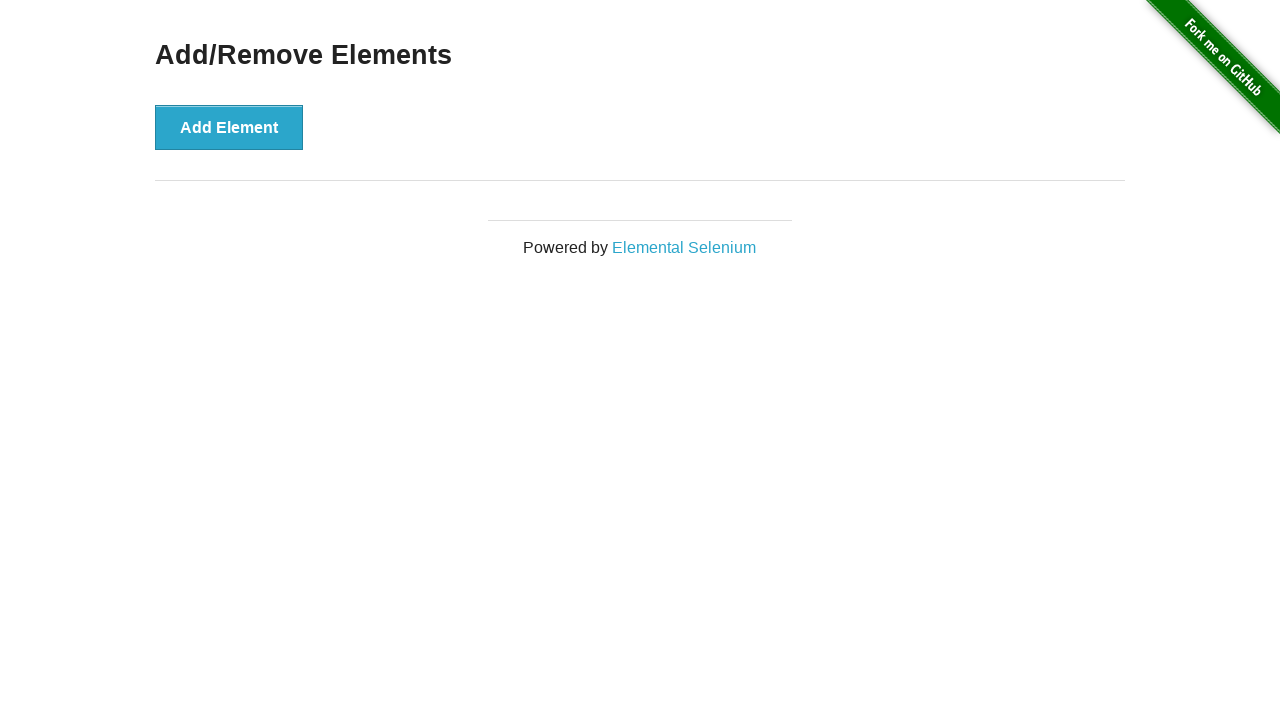